Tests checkbox functionality by verifying two checkboxes are displayed and clicking on the first checkbox if it's not already checked, then verifying it becomes checked

Starting URL: https://the-internet.herokuapp.com/checkboxes

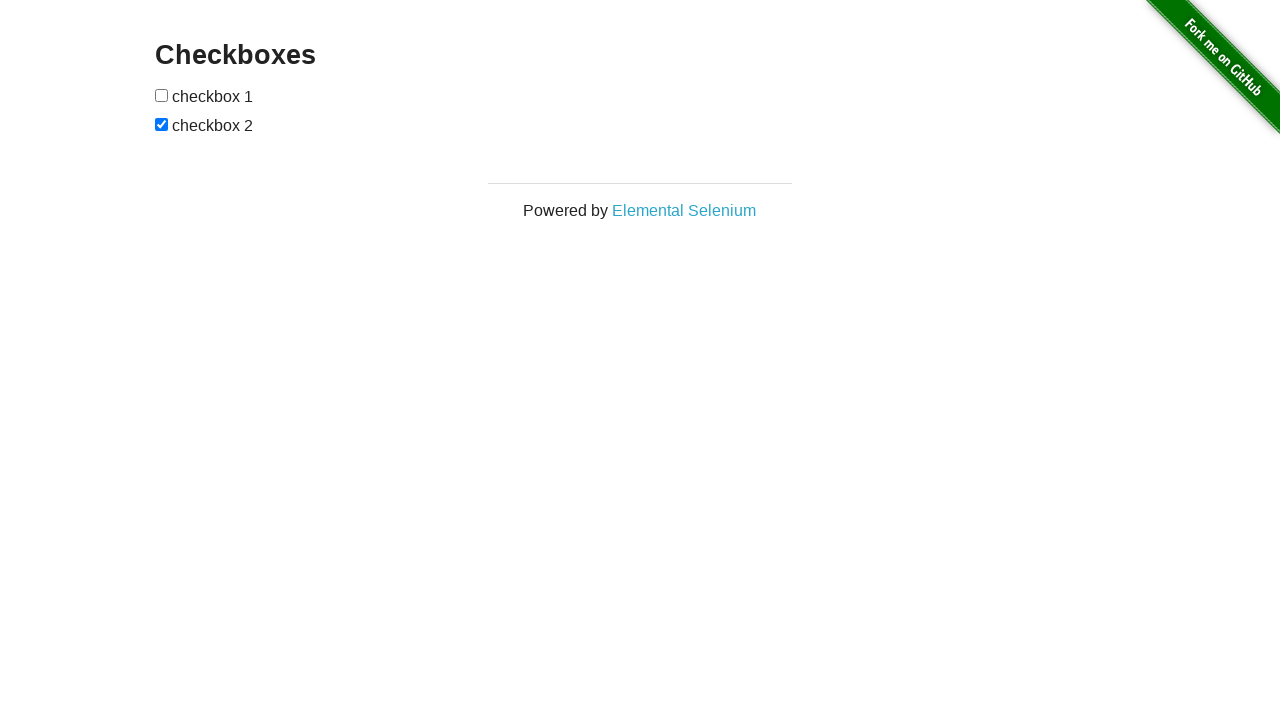

Waited for checkboxes to load
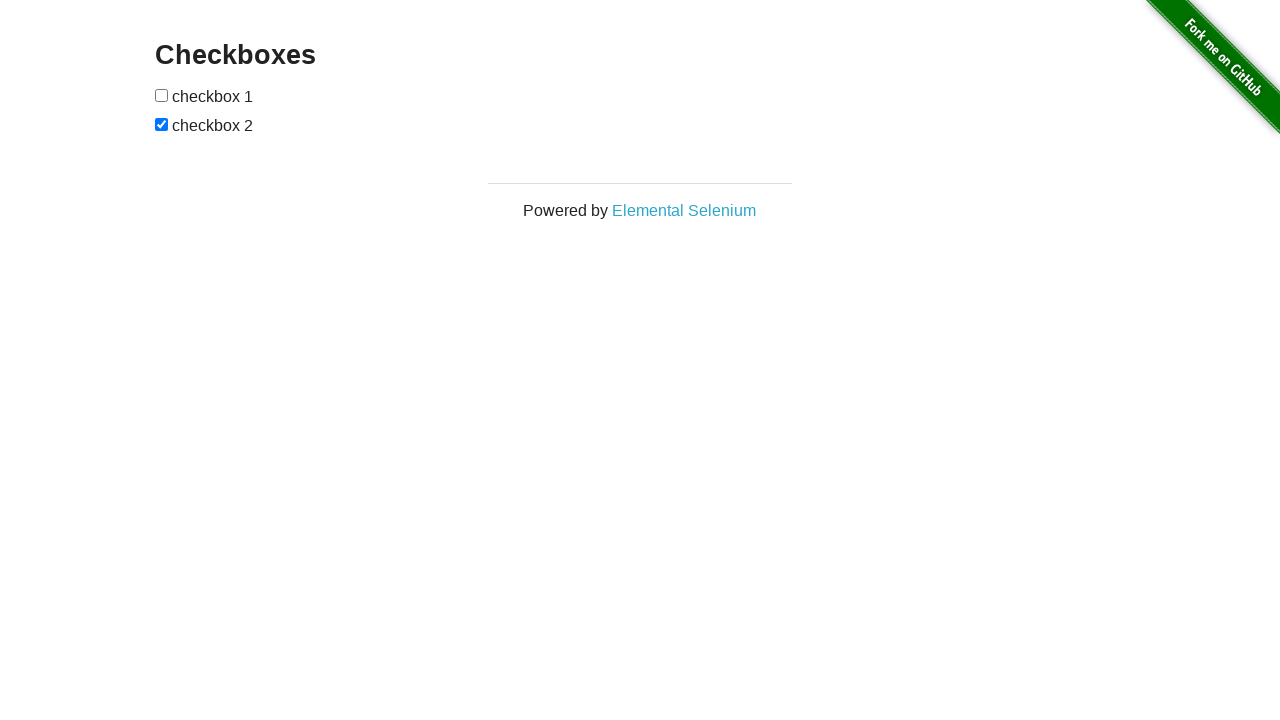

Located all checkbox elements
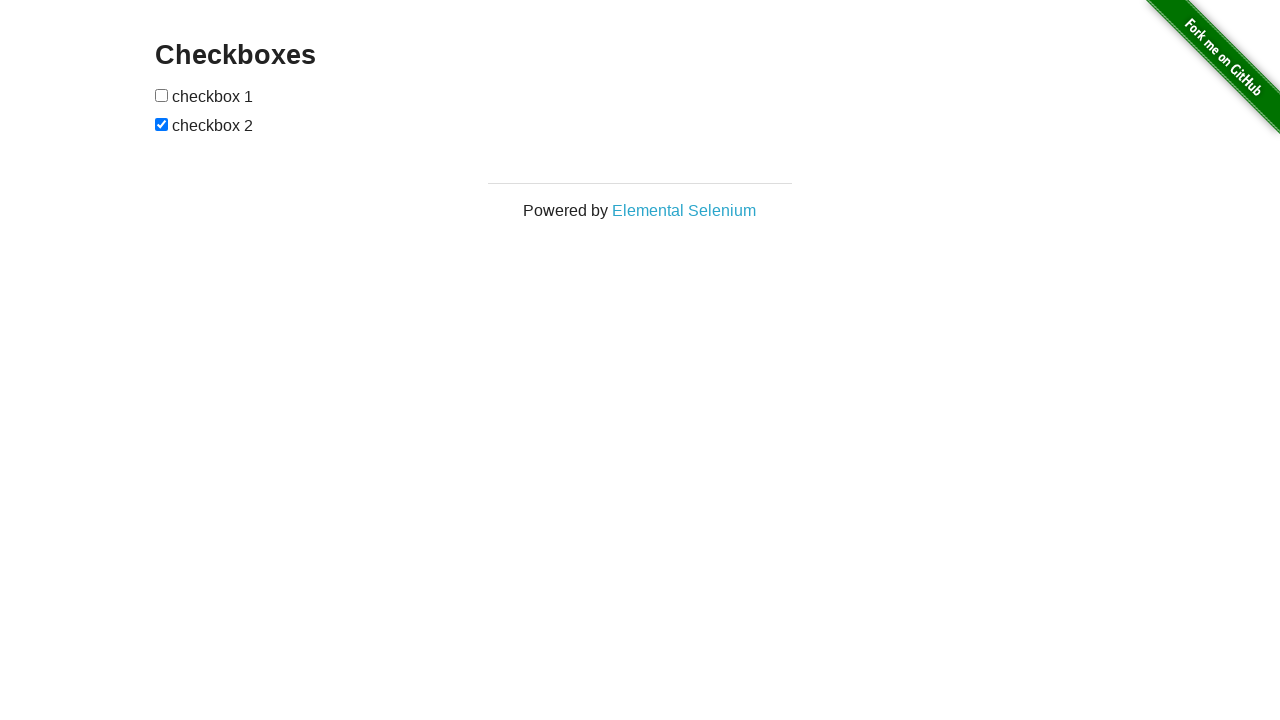

Verified that 2 checkboxes are displayed
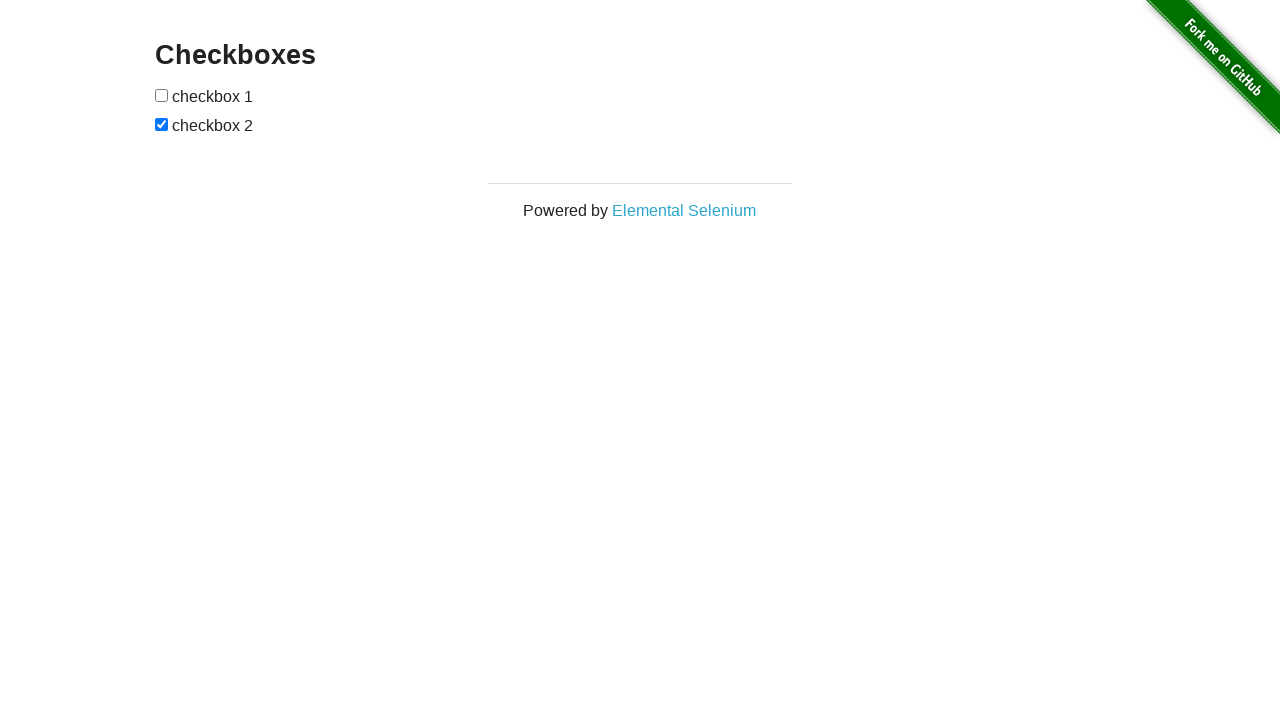

Selected the first checkbox
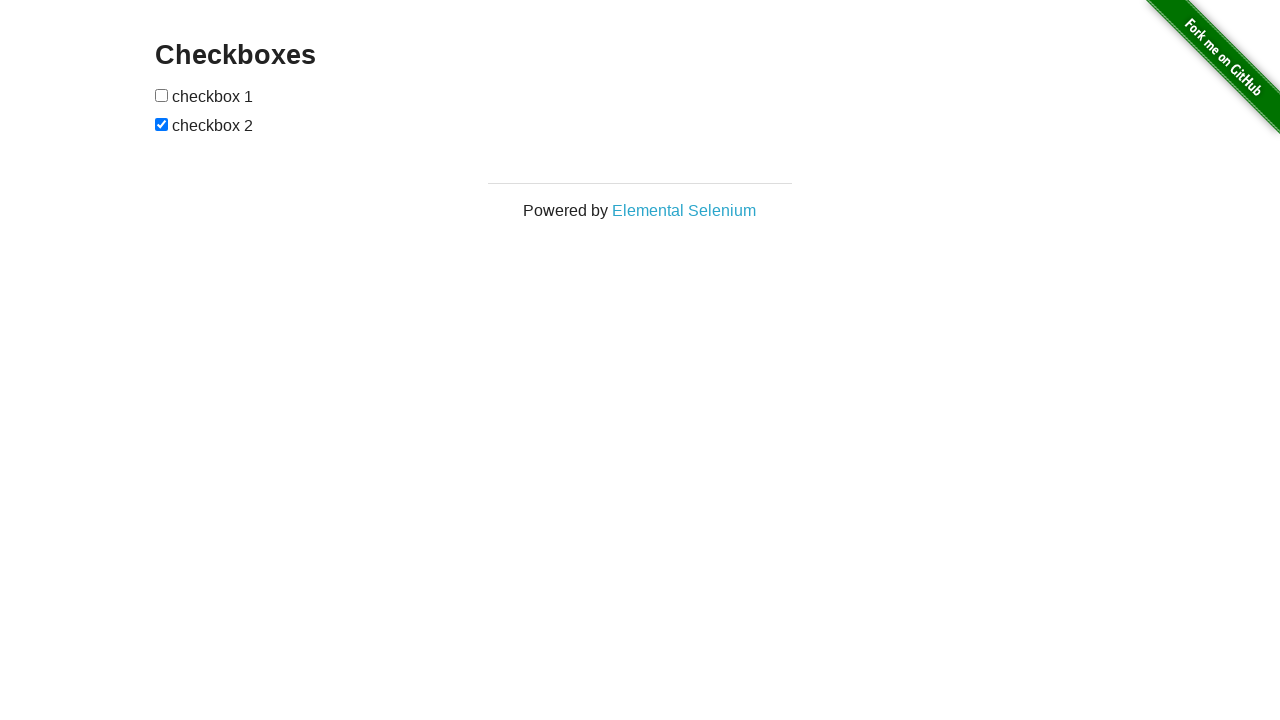

Verified first checkbox is visible
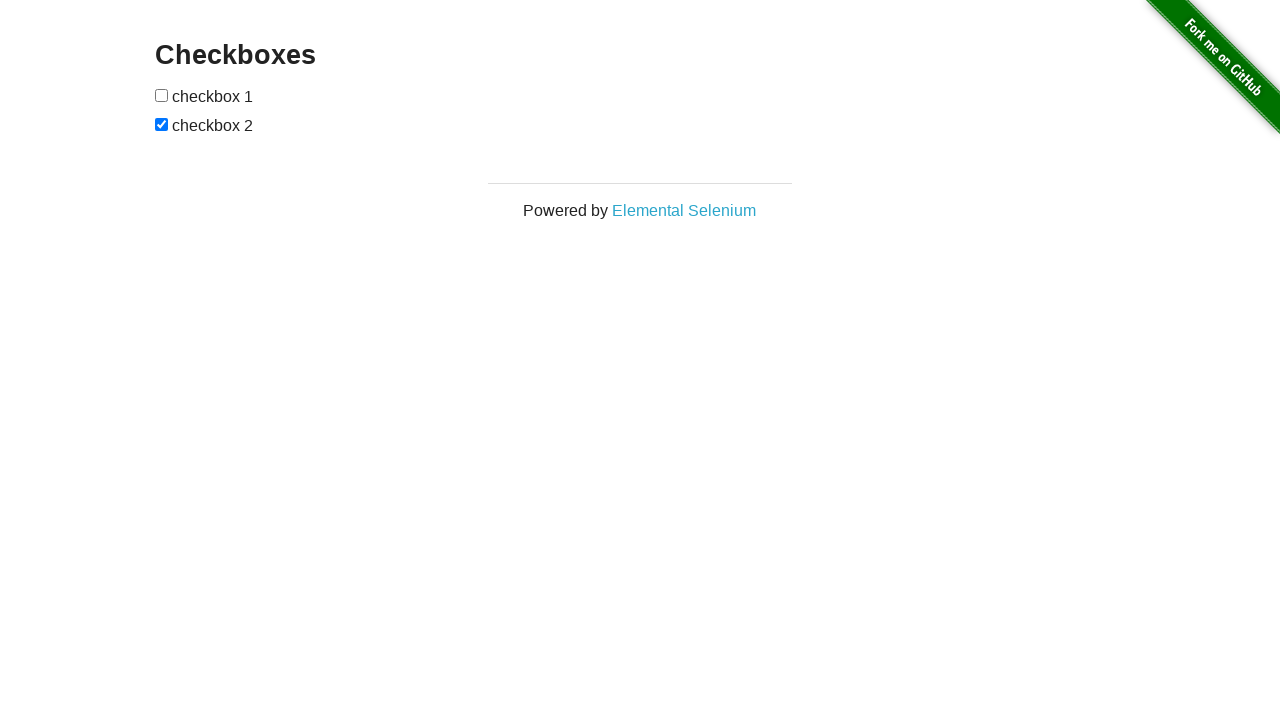

Clicked first checkbox to check it at (162, 95) on input[type='checkbox'] >> nth=0
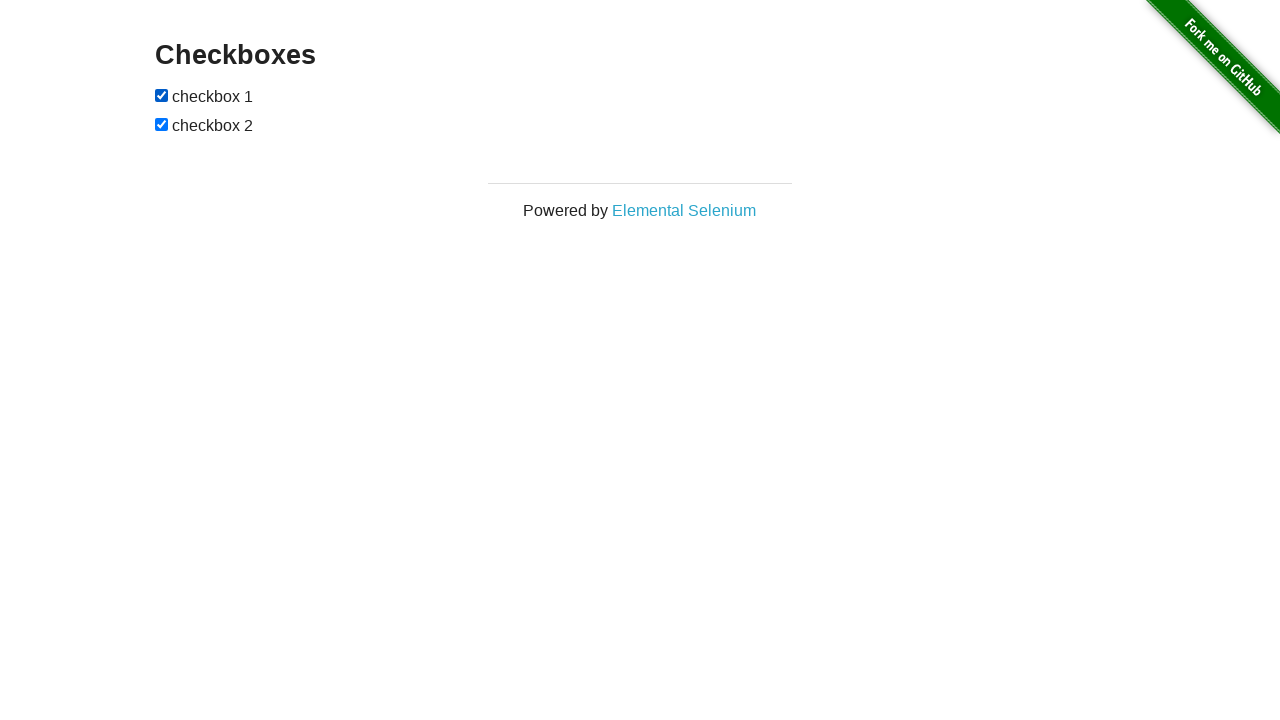

Verified first checkbox is now checked
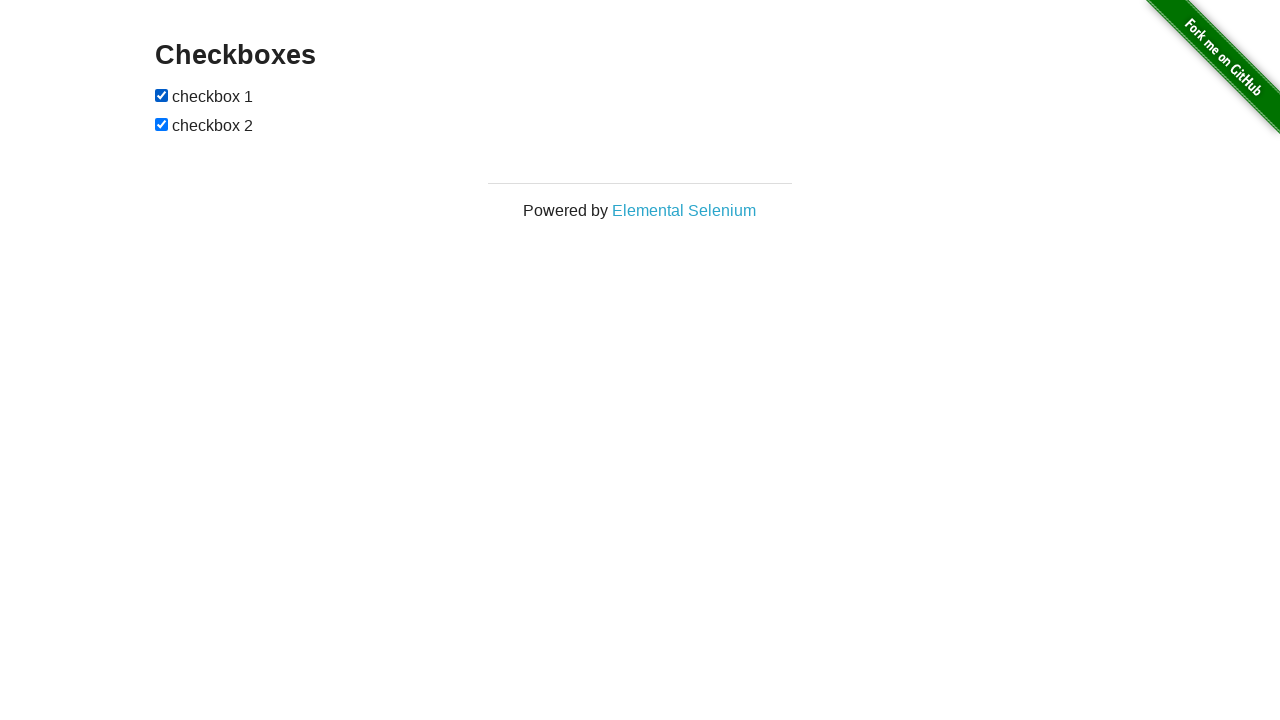

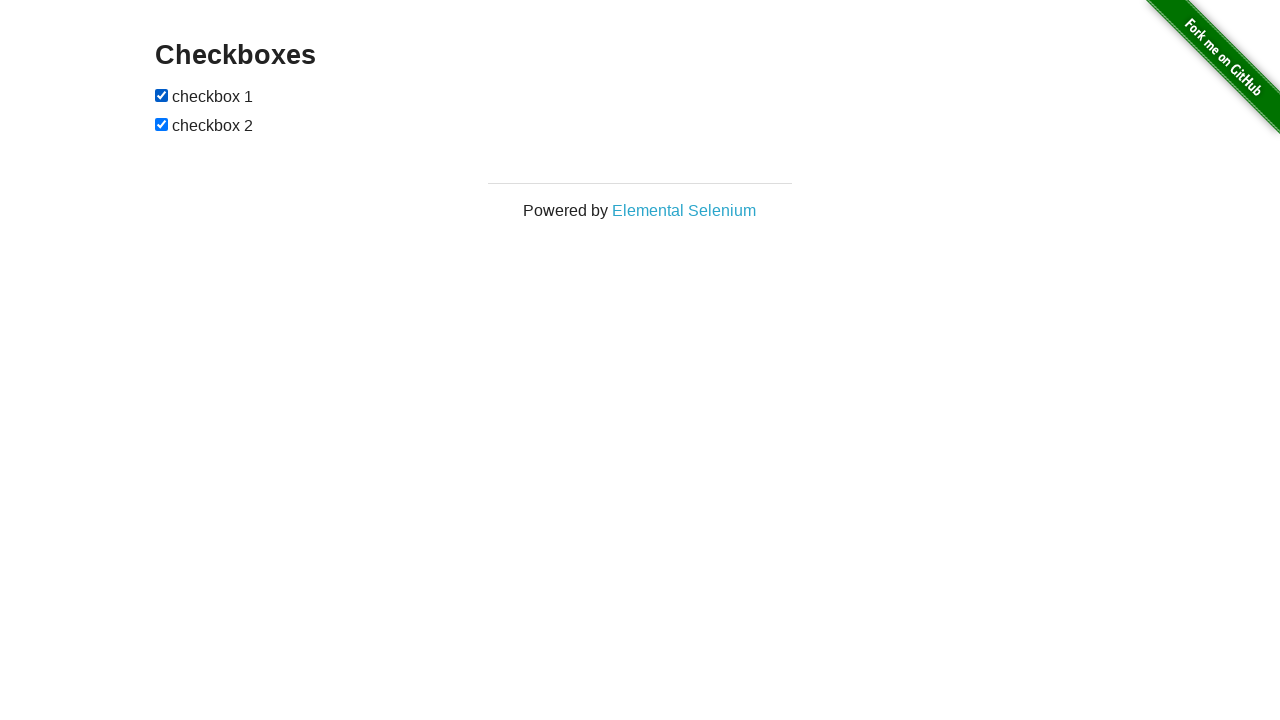